Tests conditional methods by checking if title is displayed and selecting radio buttons to verify selection state

Starting URL: https://testautomationpractice.blogspot.com/

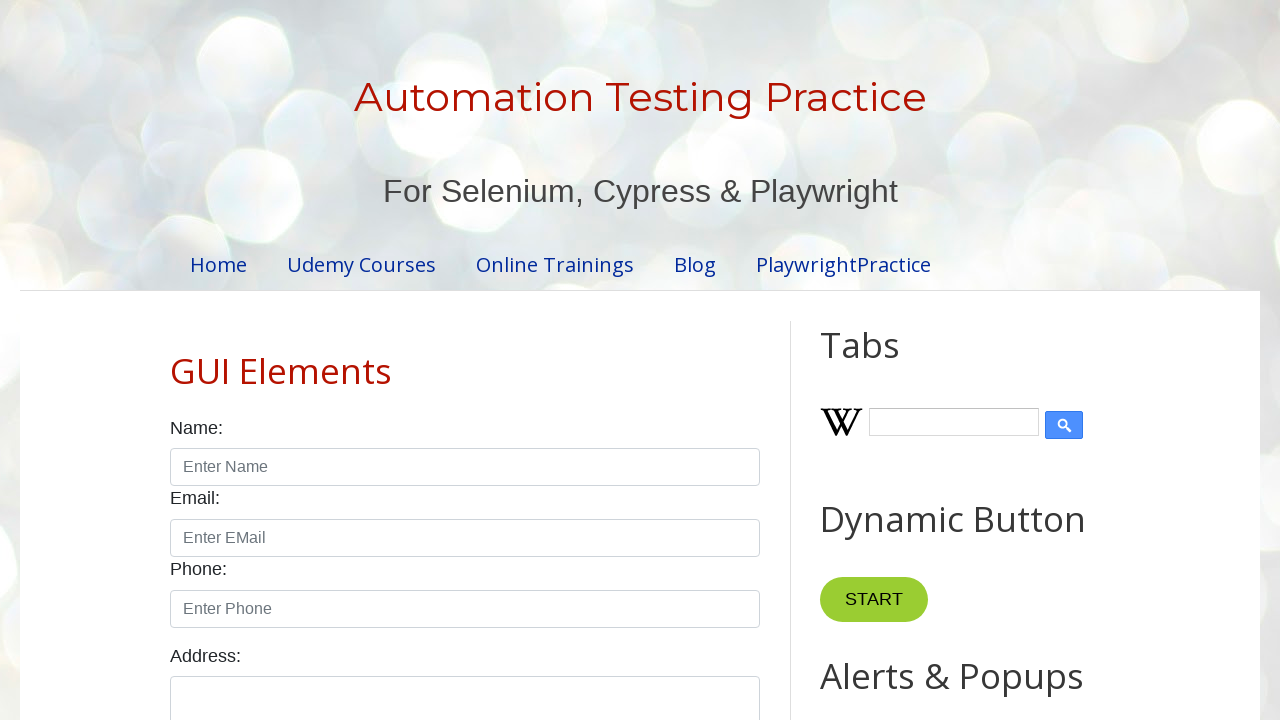

Waited for title element to load
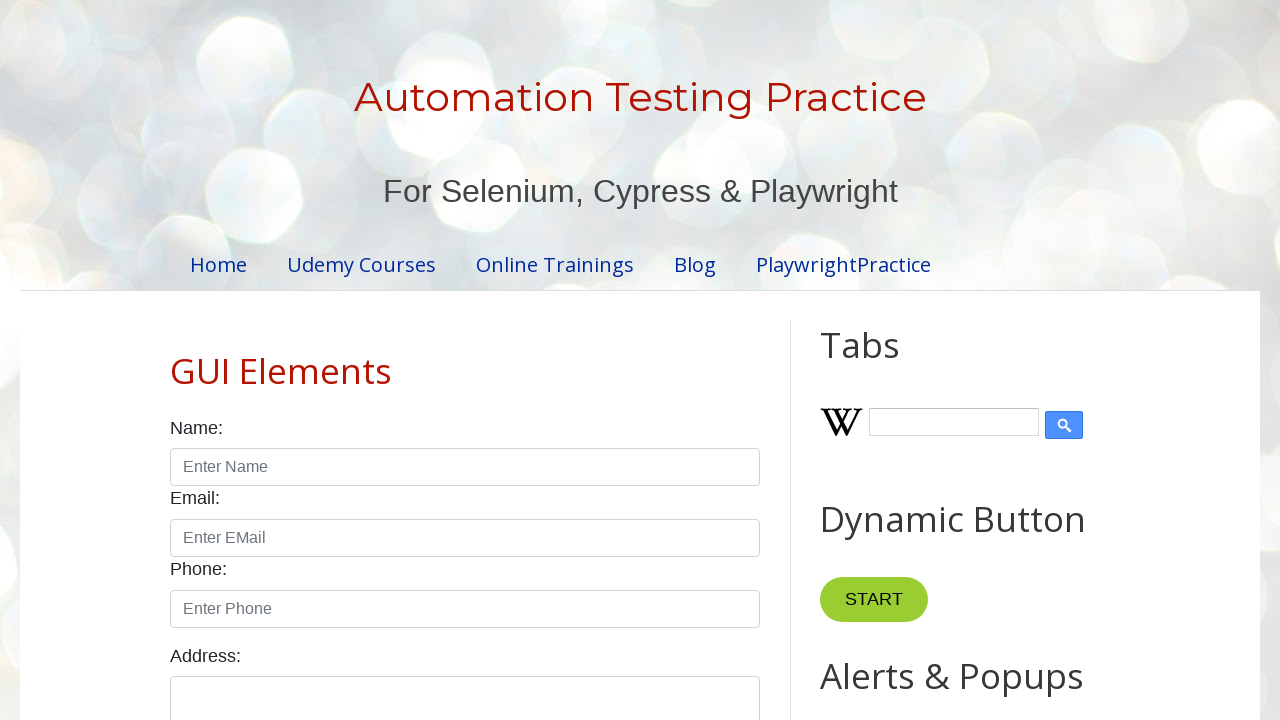

Clicked male radio button at (176, 360) on input#male
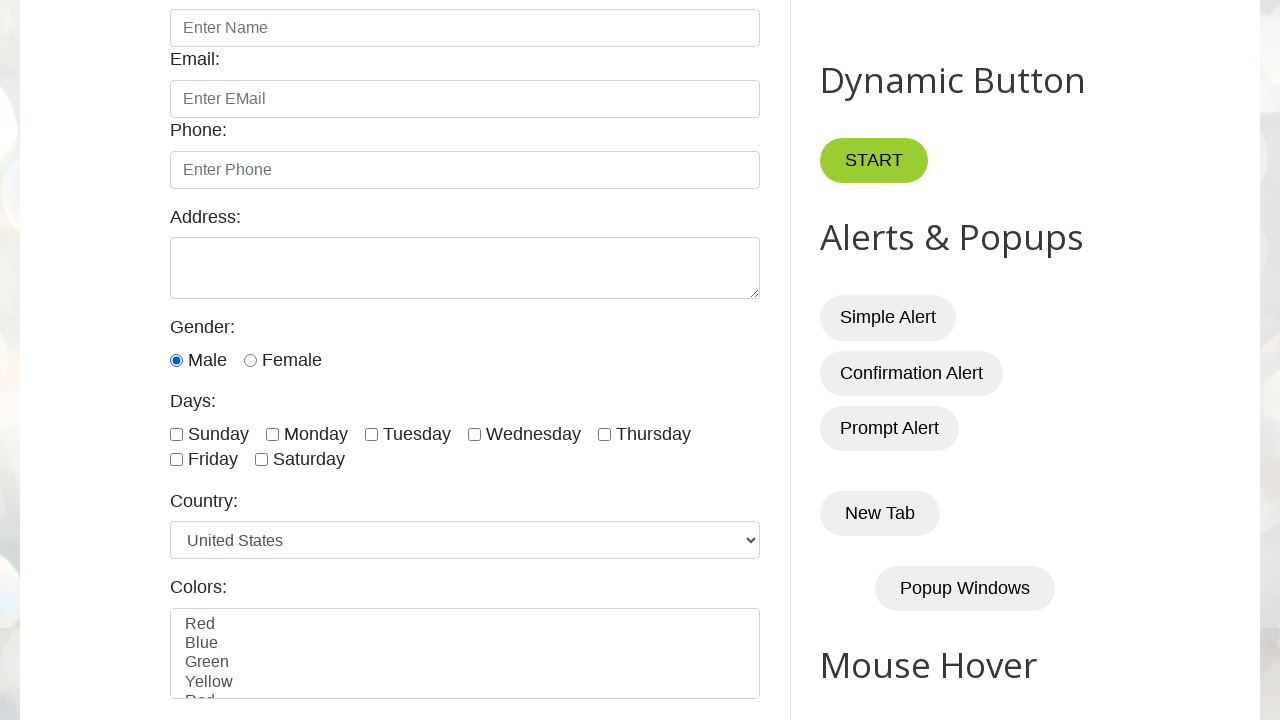

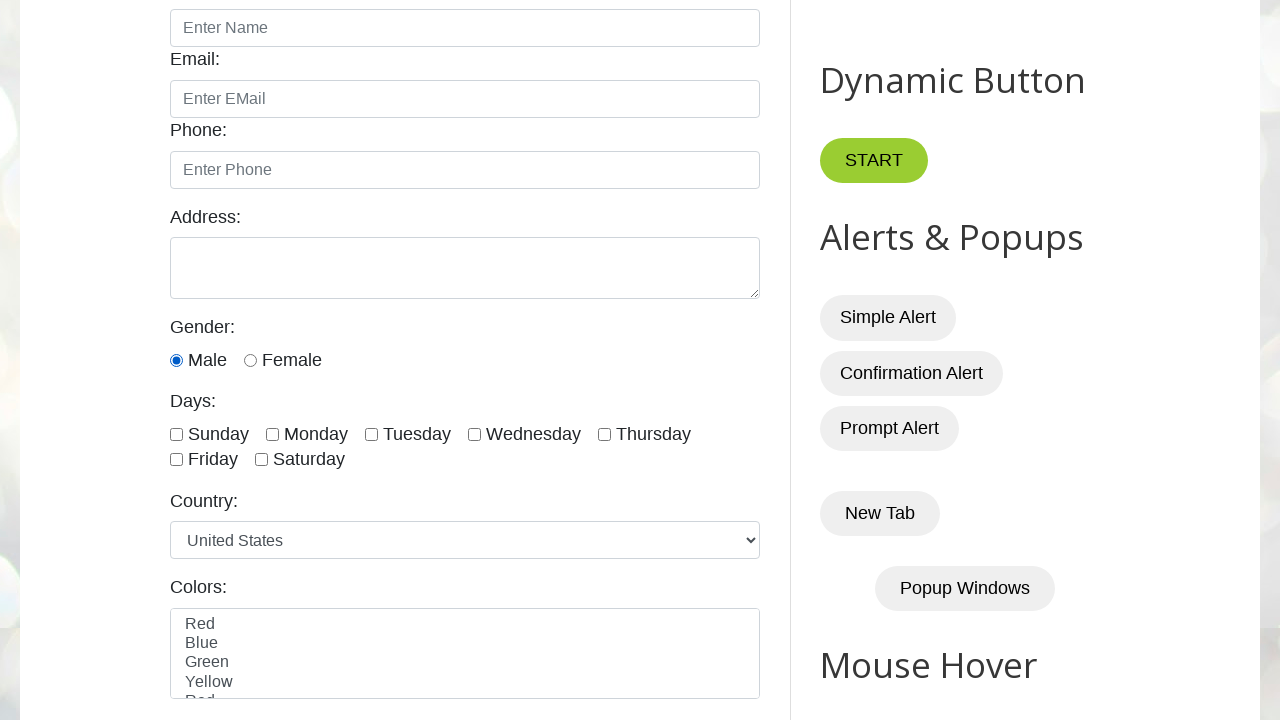